Tests selecting all available options from a jQuery combo tree dropdown

Starting URL: https://www.jqueryscript.net/demo/Drop-Down-Combo-Tree/

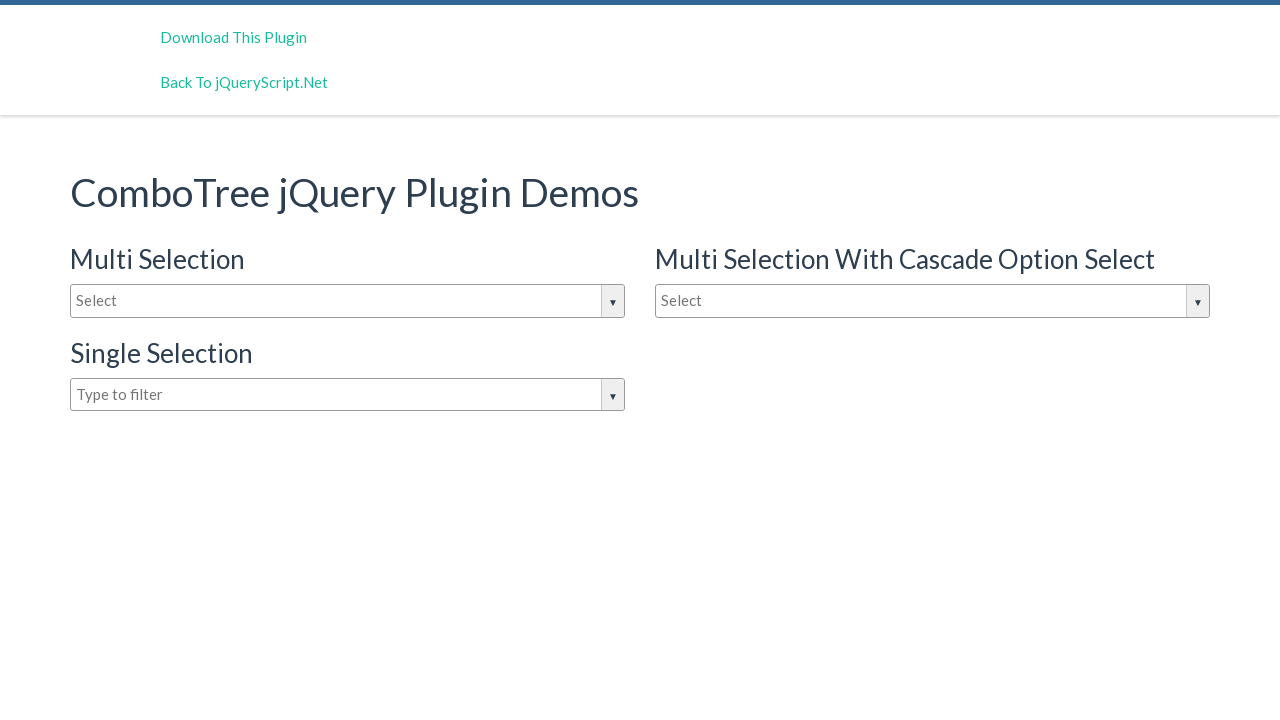

Clicked to open the jQuery combo tree dropdown at (348, 301) on #justAnInputBox
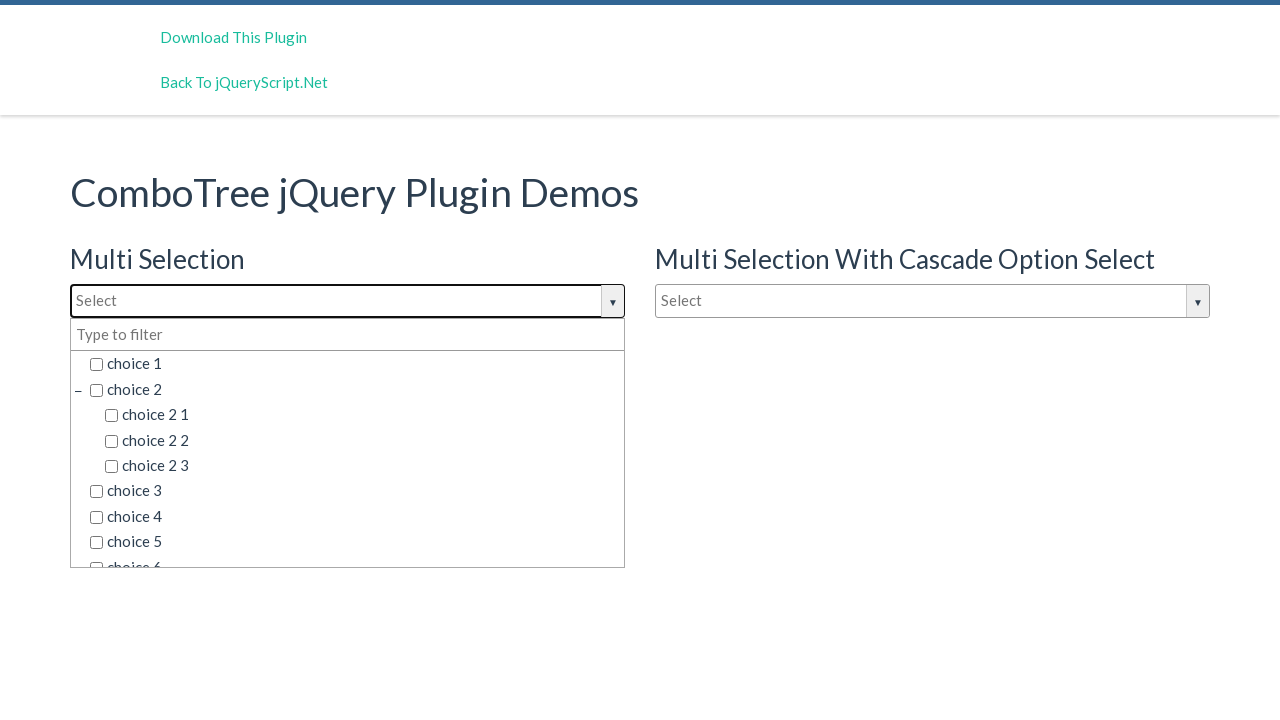

Dropdown options became visible
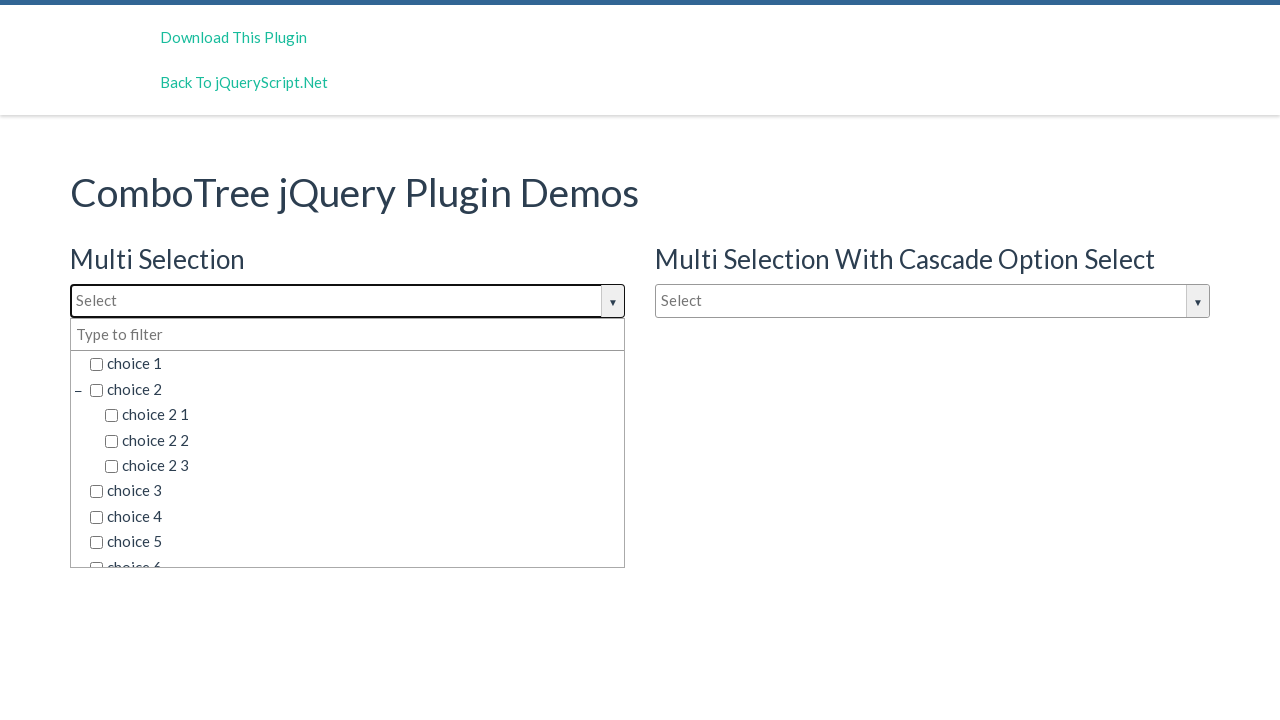

Selected an option from the combo tree dropdown at (355, 364) on span.comboTreeItemTitle >> nth=0
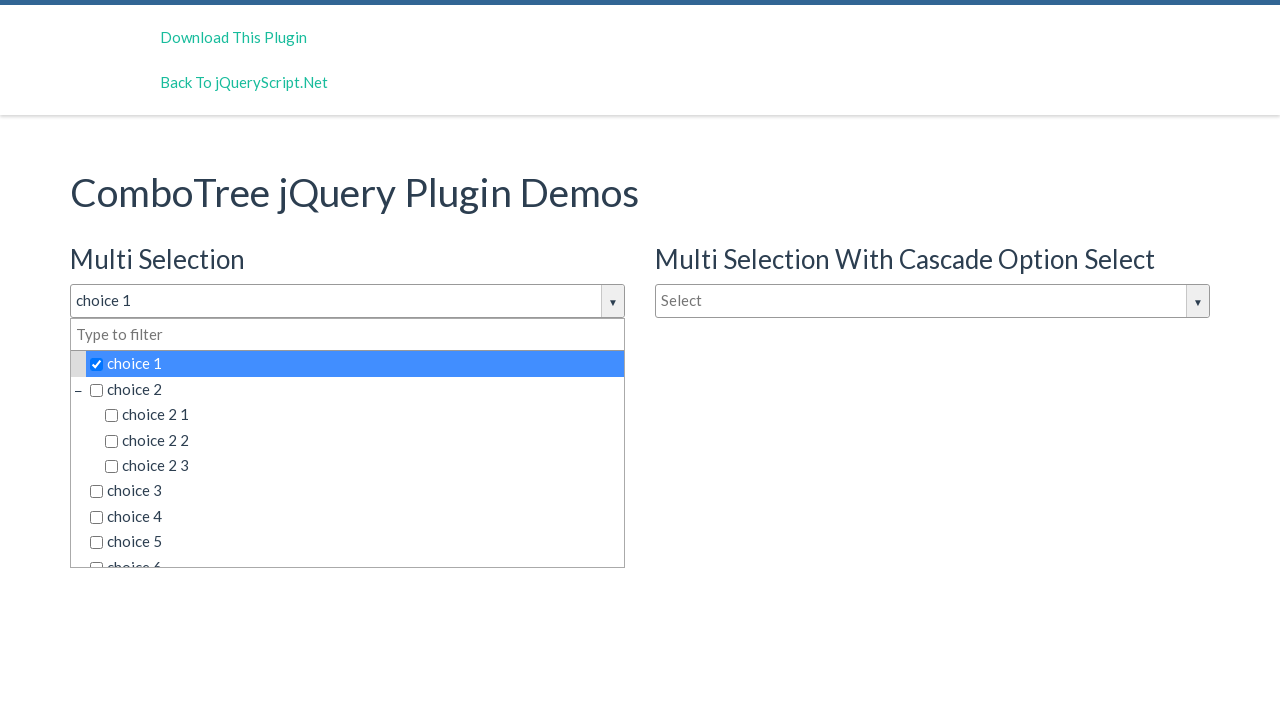

Selected an option from the combo tree dropdown at (355, 389) on span.comboTreeItemTitle >> nth=1
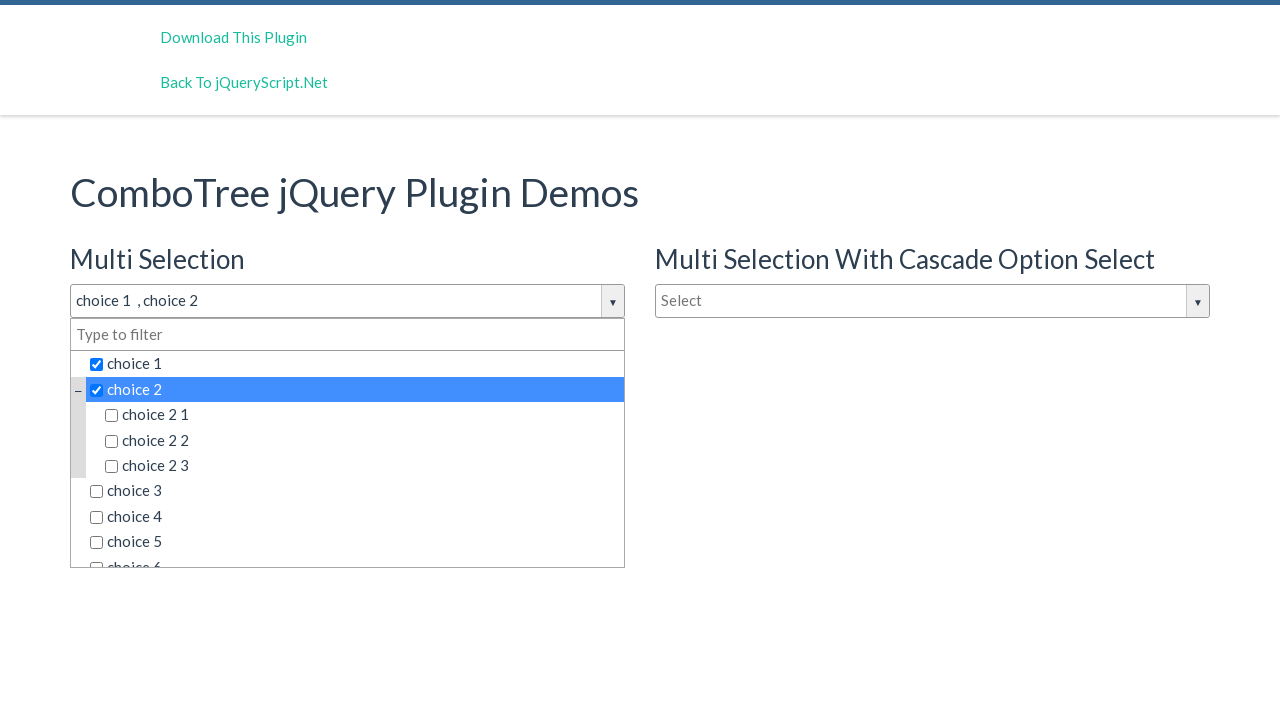

Selected an option from the combo tree dropdown at (362, 415) on span.comboTreeItemTitle >> nth=2
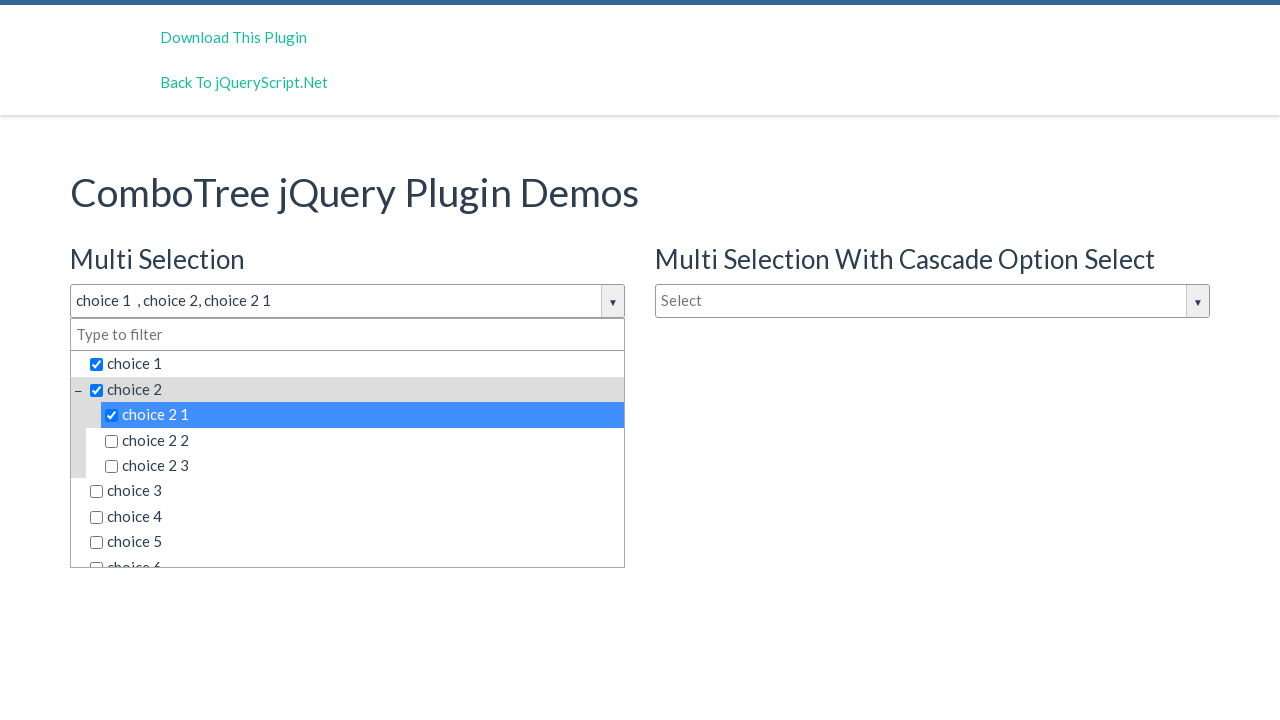

Selected an option from the combo tree dropdown at (362, 440) on span.comboTreeItemTitle >> nth=3
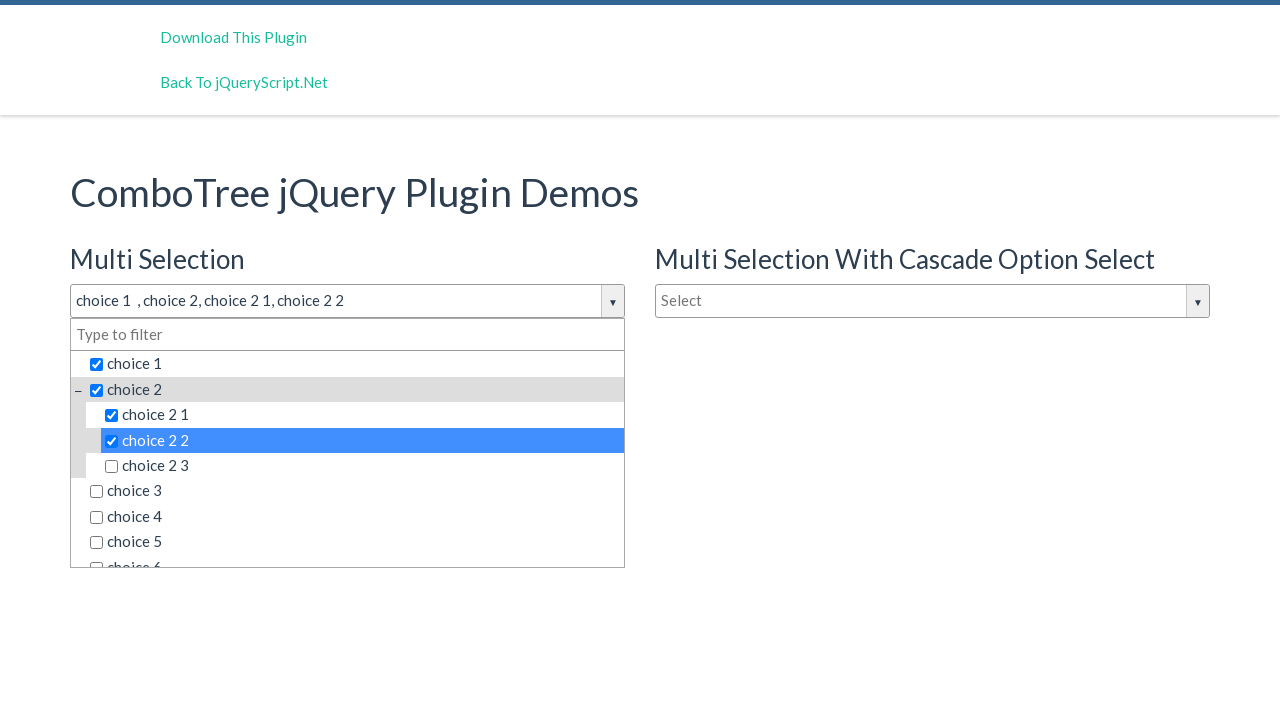

Selected an option from the combo tree dropdown at (362, 466) on span.comboTreeItemTitle >> nth=4
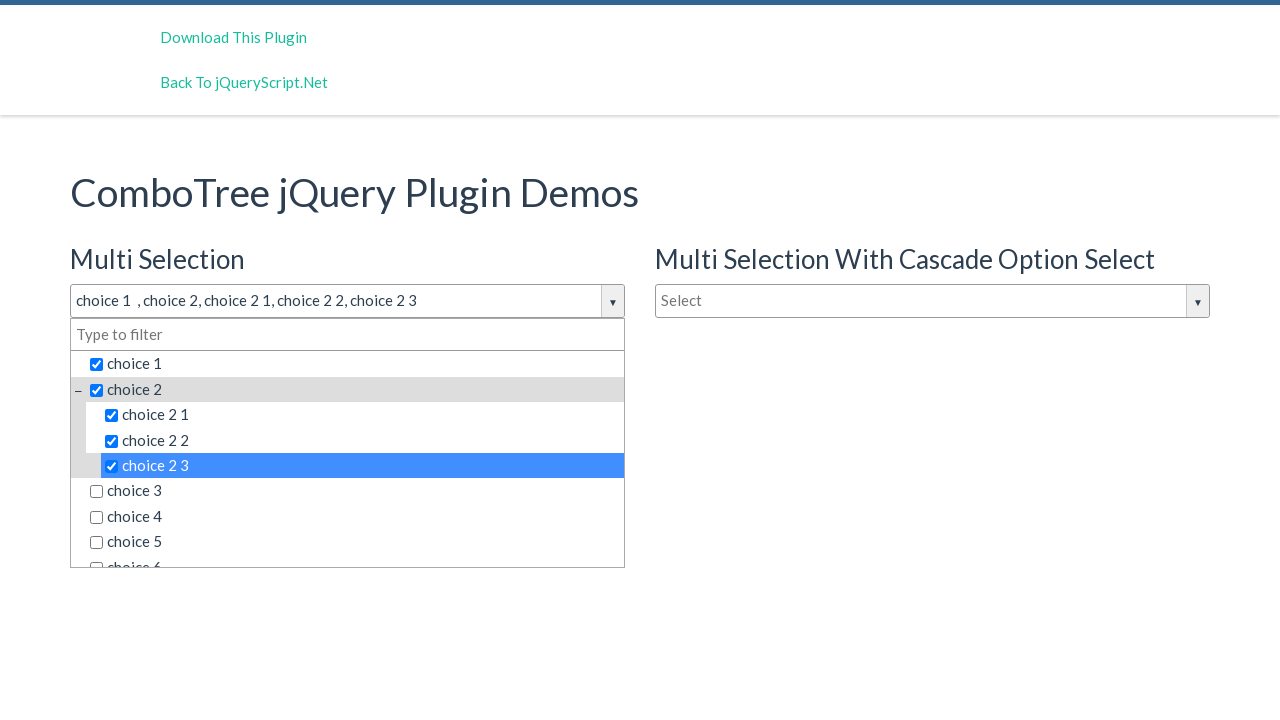

Selected an option from the combo tree dropdown at (355, 491) on span.comboTreeItemTitle >> nth=5
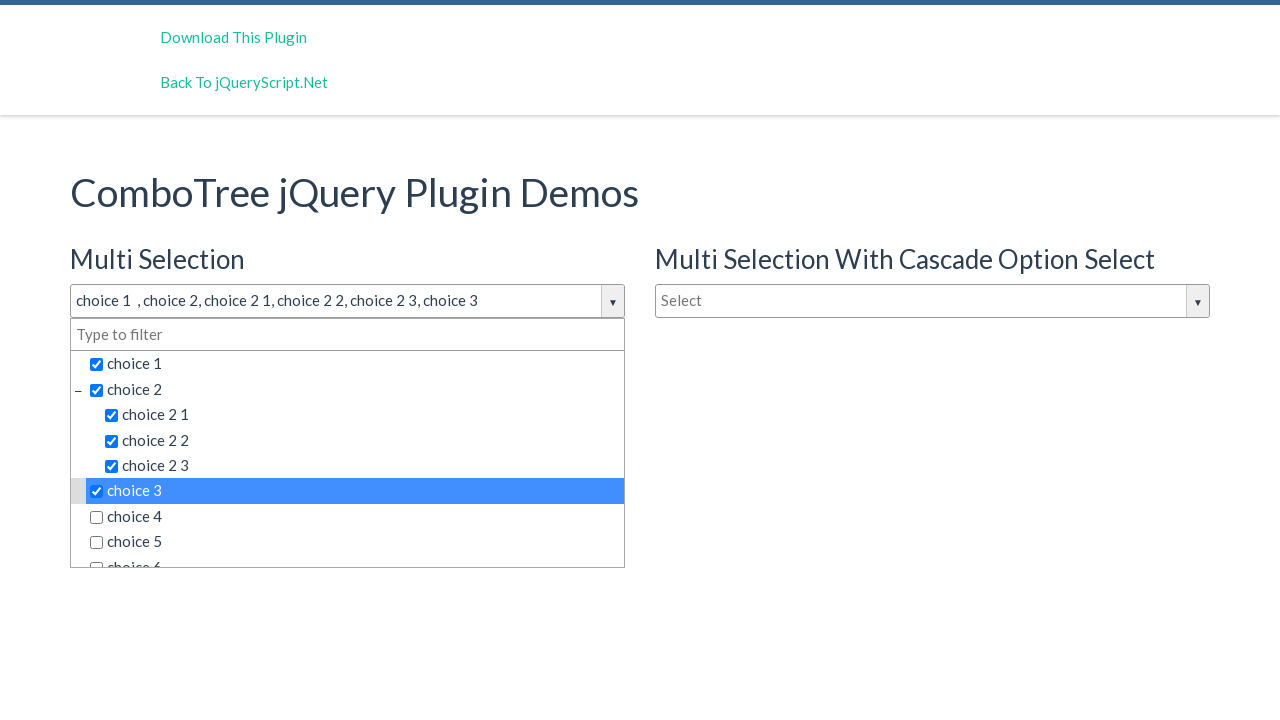

Selected an option from the combo tree dropdown at (355, 517) on span.comboTreeItemTitle >> nth=6
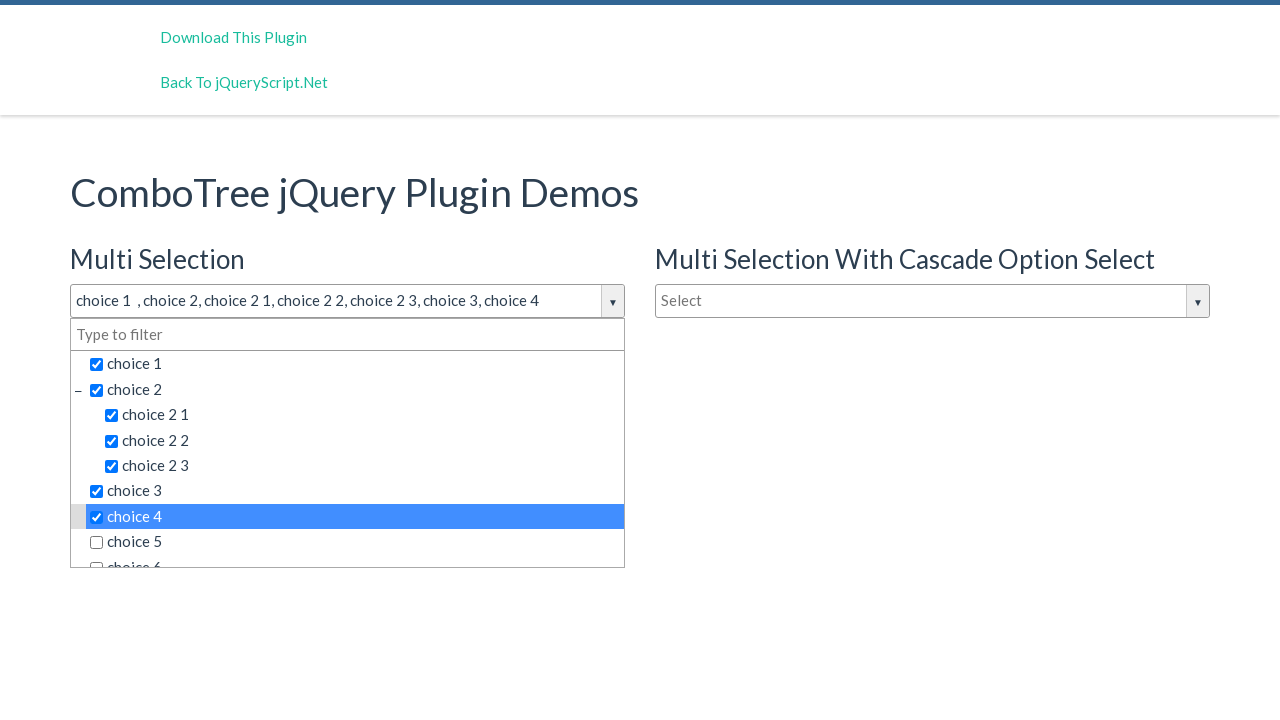

Selected an option from the combo tree dropdown at (355, 542) on span.comboTreeItemTitle >> nth=7
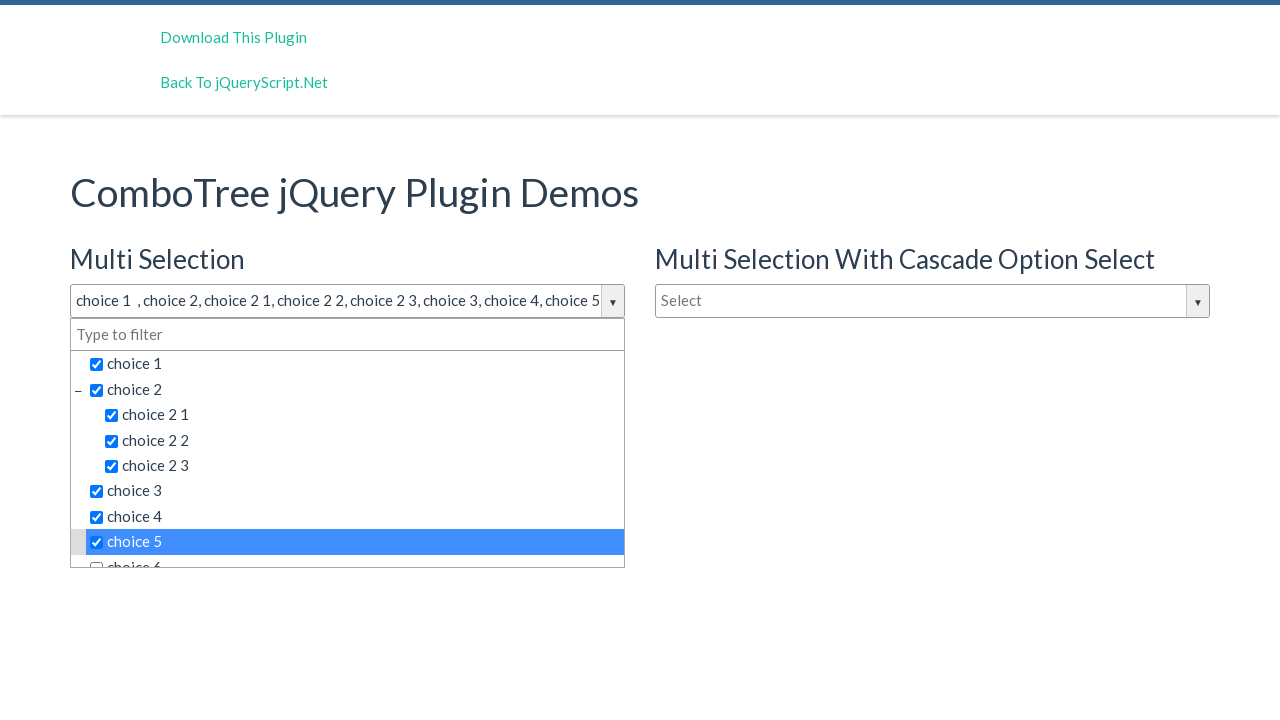

Selected an option from the combo tree dropdown at (355, 554) on span.comboTreeItemTitle >> nth=8
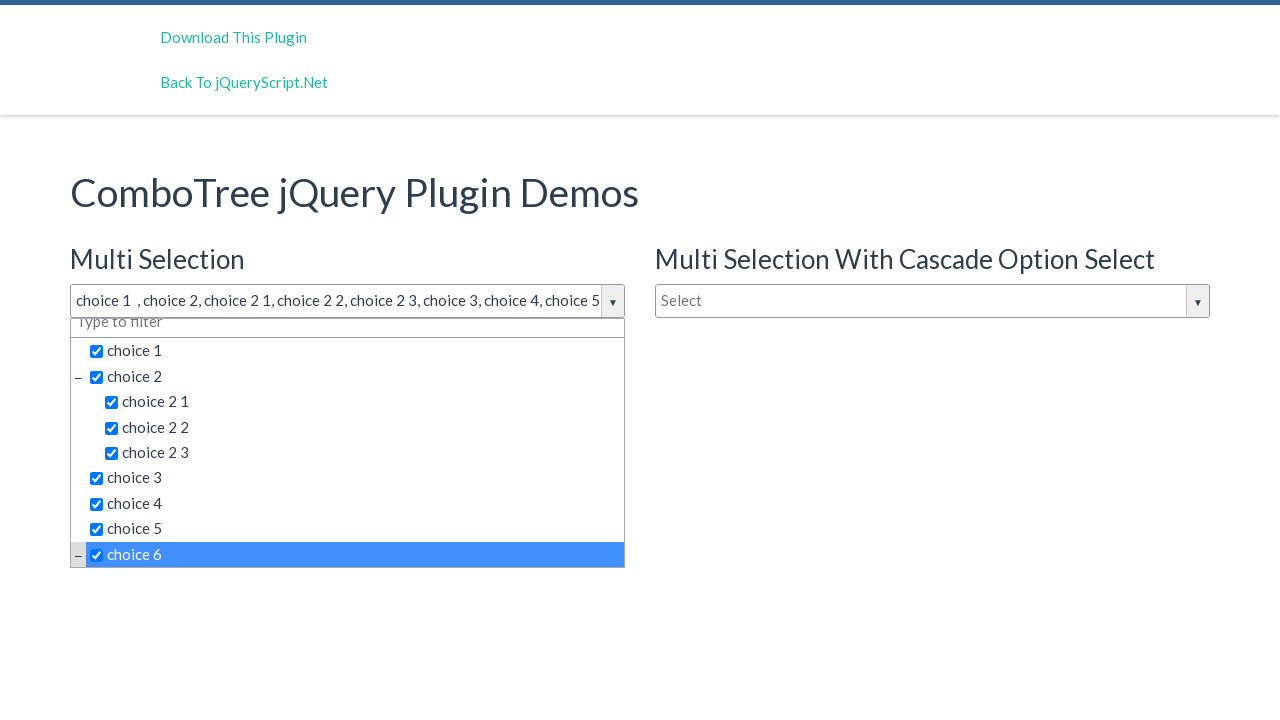

Selected an option from the combo tree dropdown at (362, 443) on span.comboTreeItemTitle >> nth=9
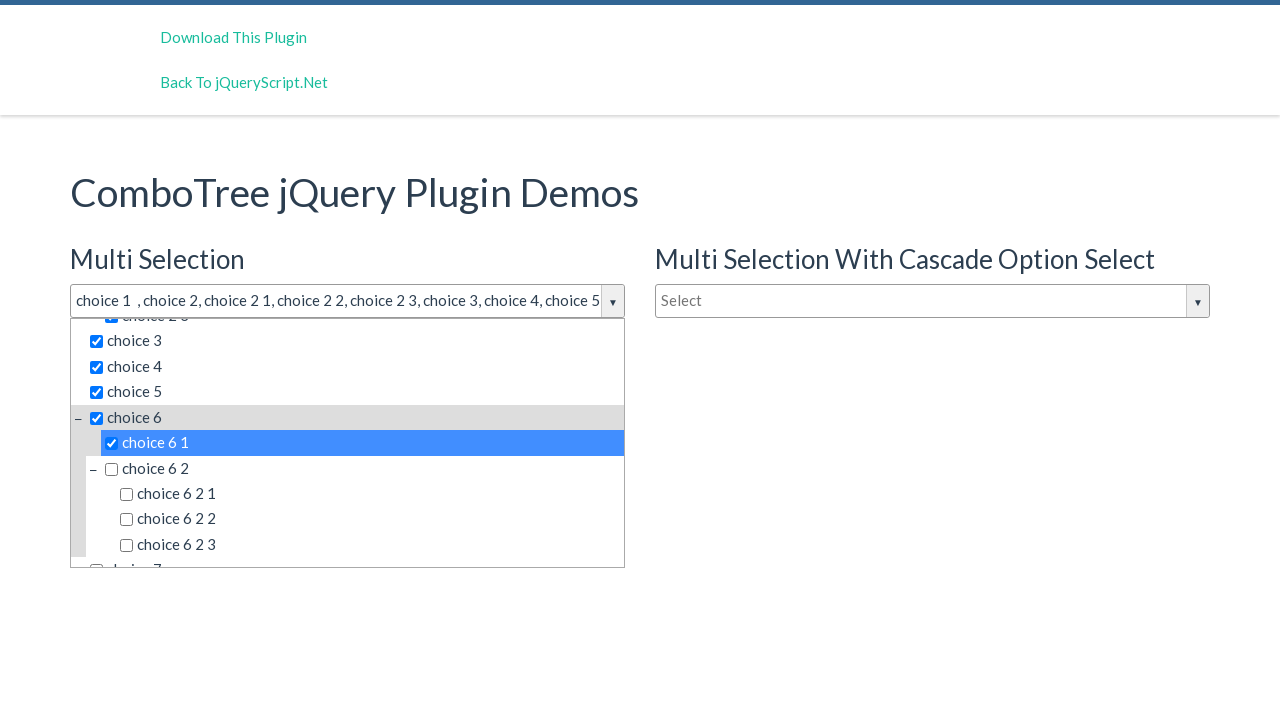

Selected an option from the combo tree dropdown at (362, 468) on span.comboTreeItemTitle >> nth=10
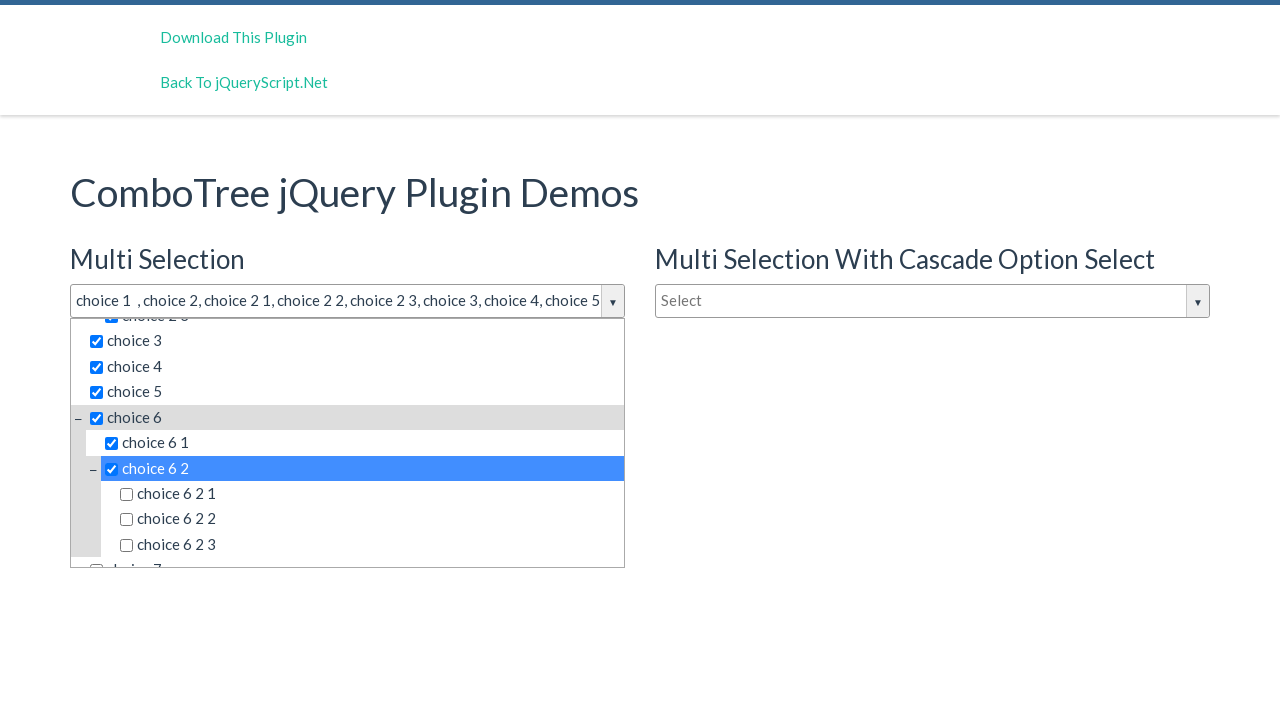

Selected an option from the combo tree dropdown at (370, 494) on span.comboTreeItemTitle >> nth=11
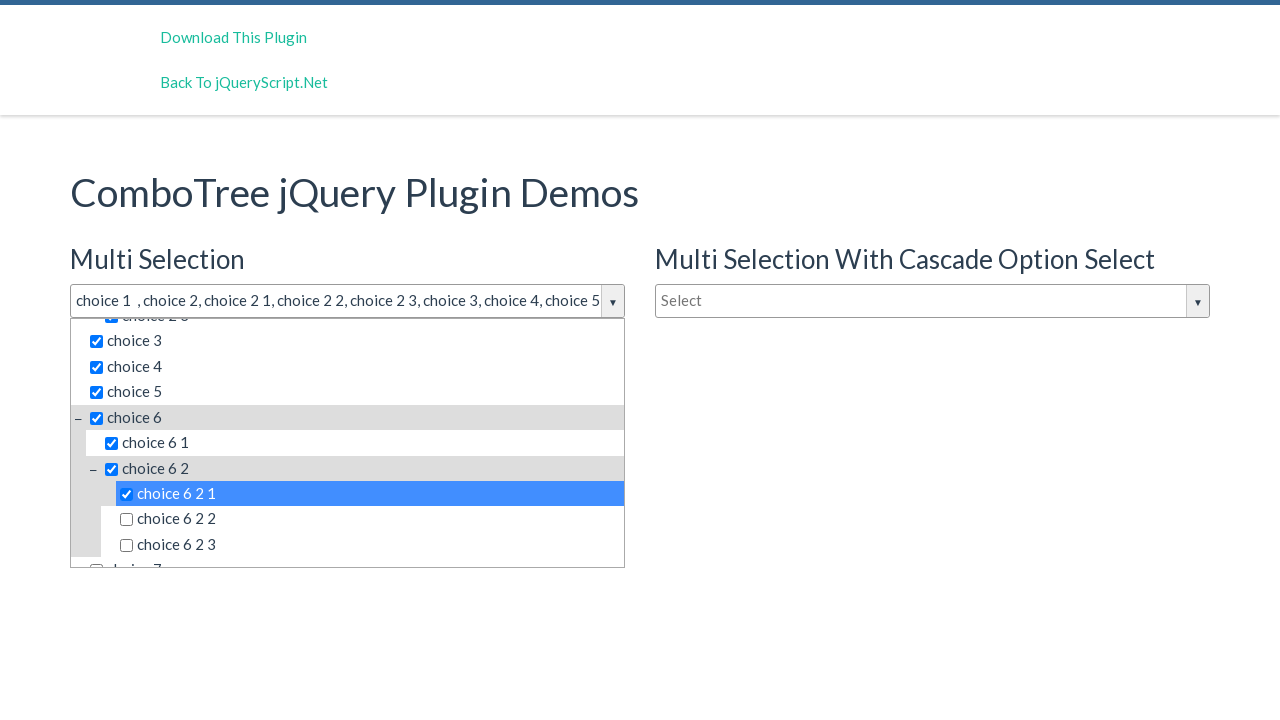

Selected an option from the combo tree dropdown at (370, 519) on span.comboTreeItemTitle >> nth=12
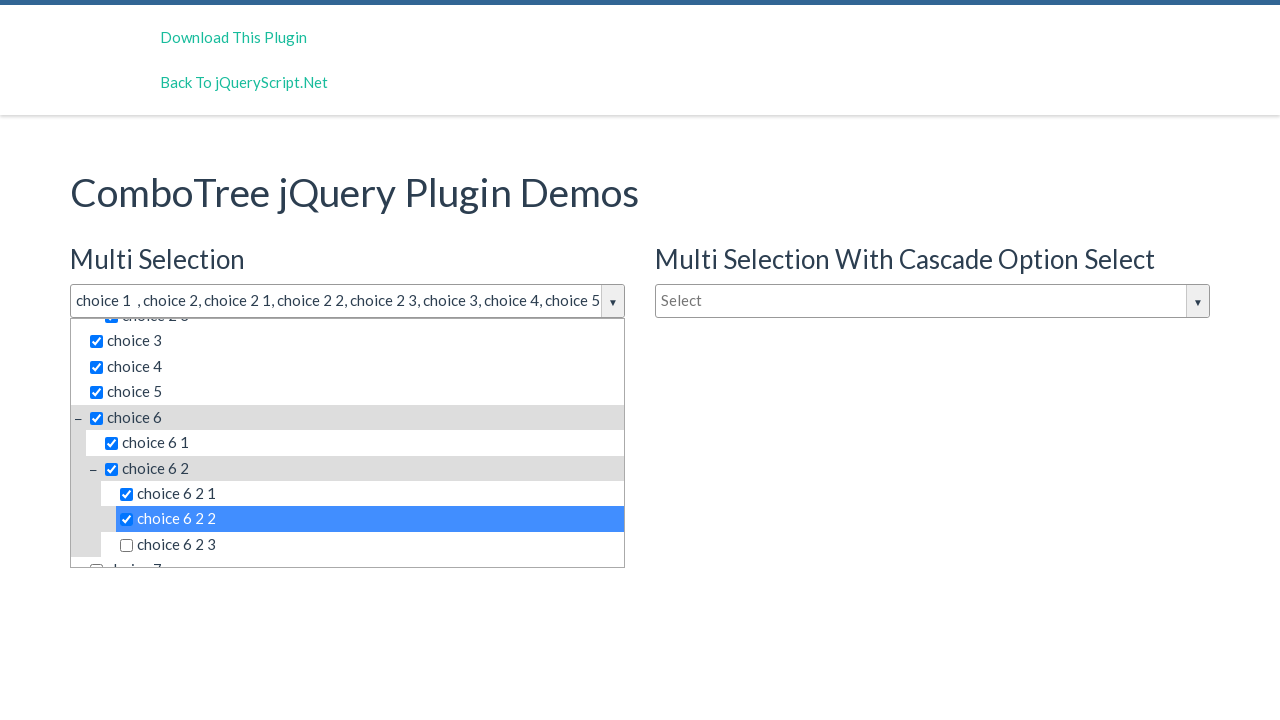

Selected an option from the combo tree dropdown at (370, 545) on span.comboTreeItemTitle >> nth=13
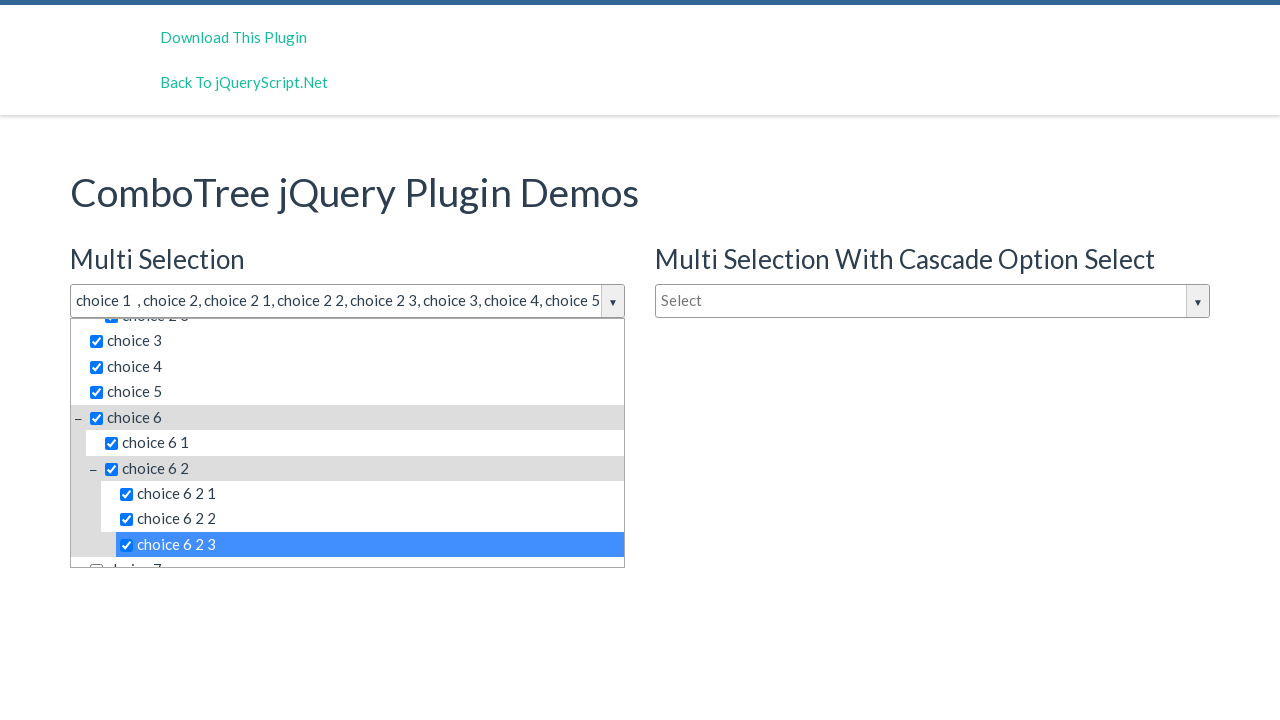

Selected an option from the combo tree dropdown at (355, 554) on span.comboTreeItemTitle >> nth=14
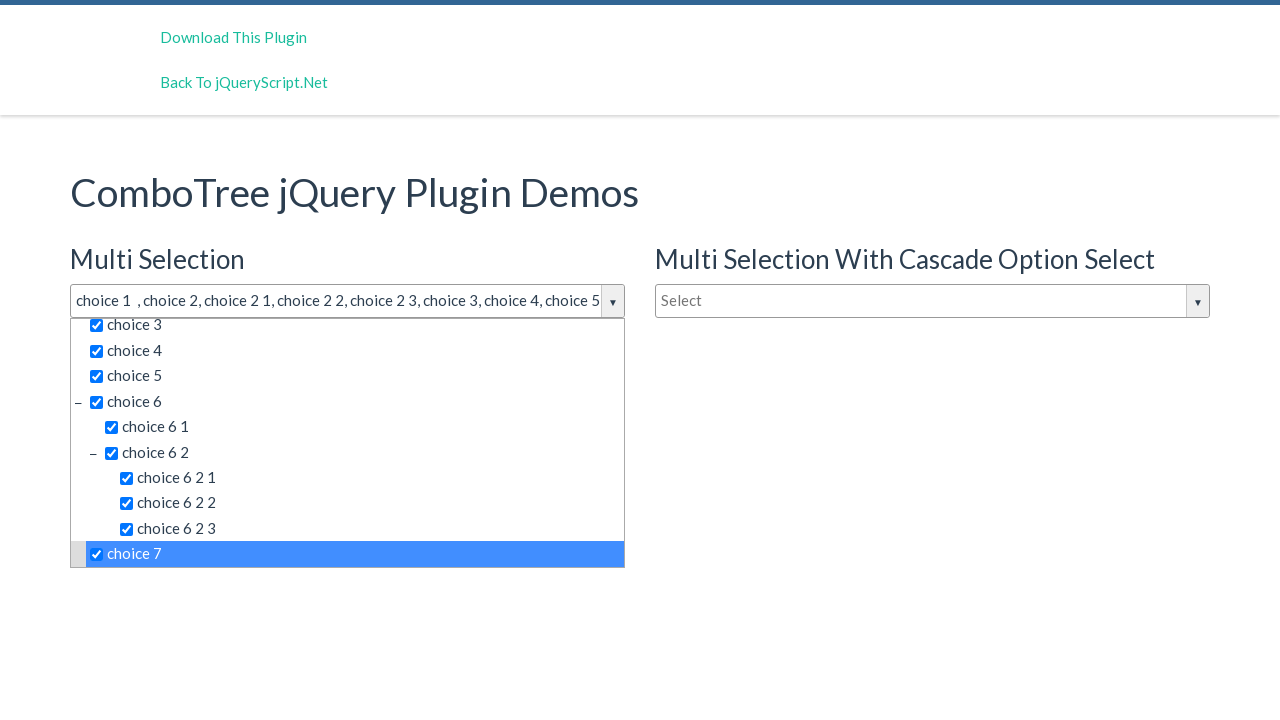

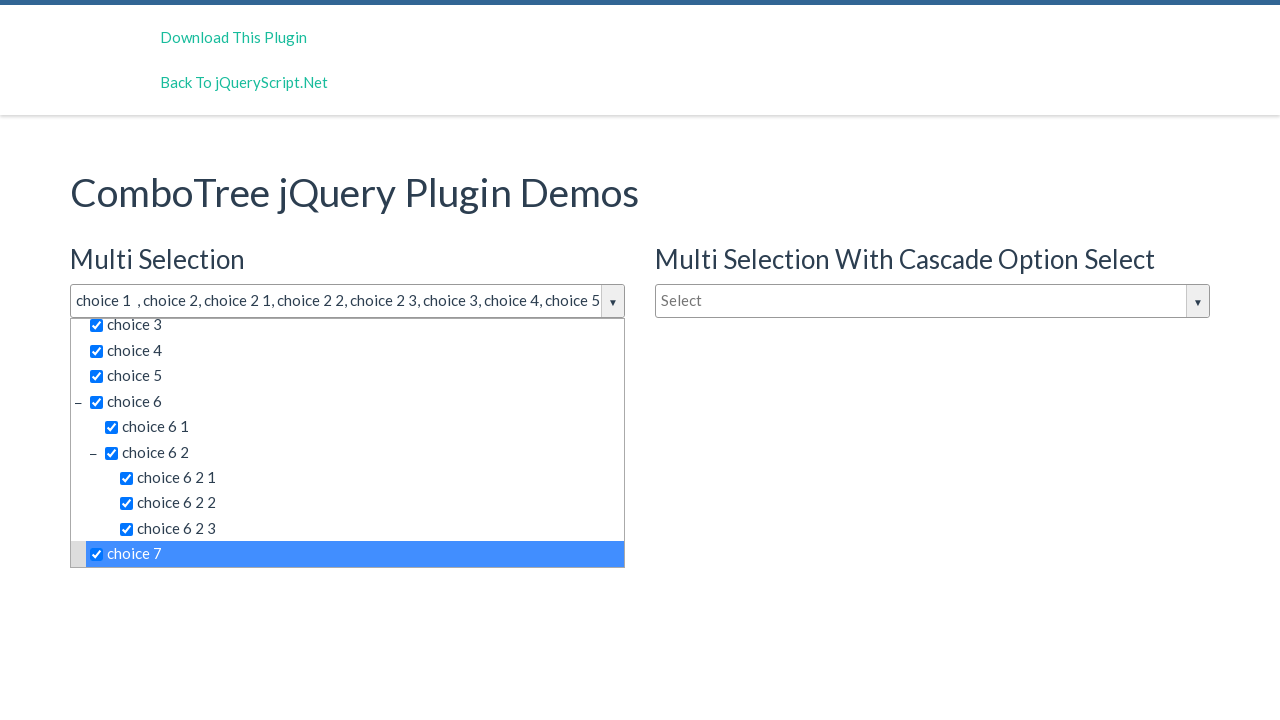